Tests page scrolling functionality by navigating to a tutorial page and scrolling down 4500 pixels using JavaScript execution

Starting URL: https://www.tutorialspoint.com/python/index.htm

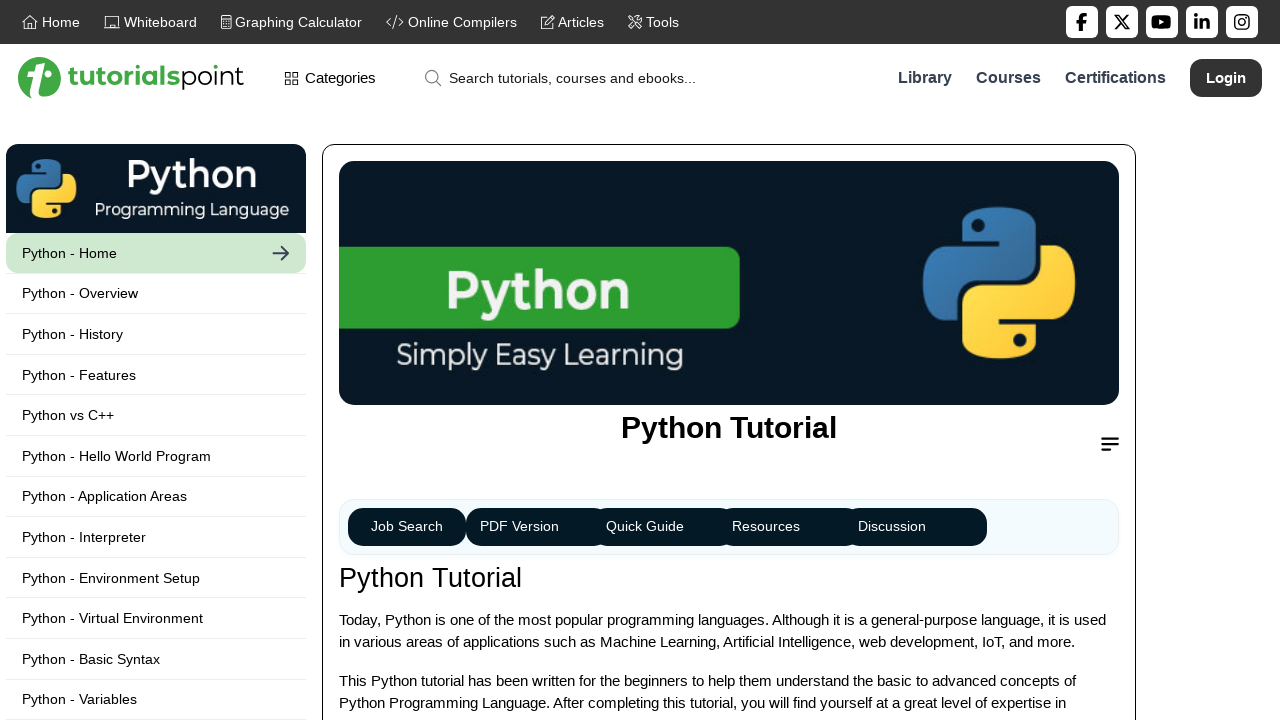

Navigated to Python tutorial page
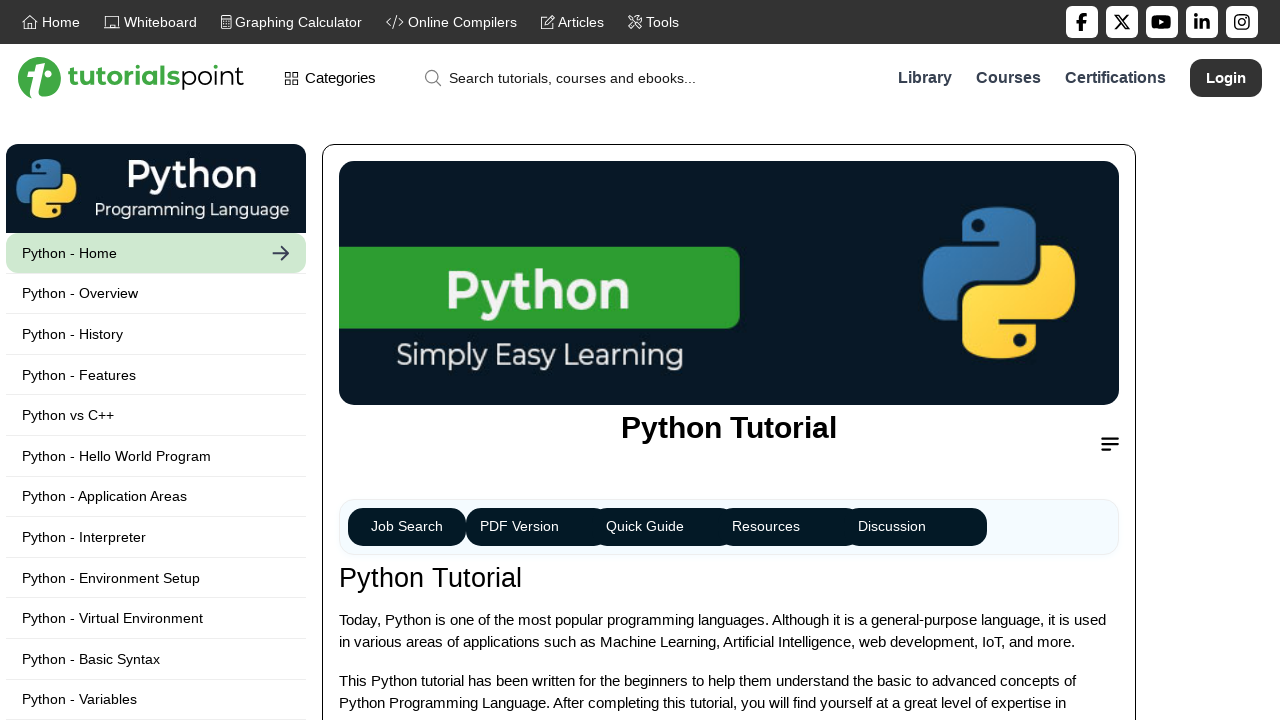

Scrolled down 4500 pixels using JavaScript
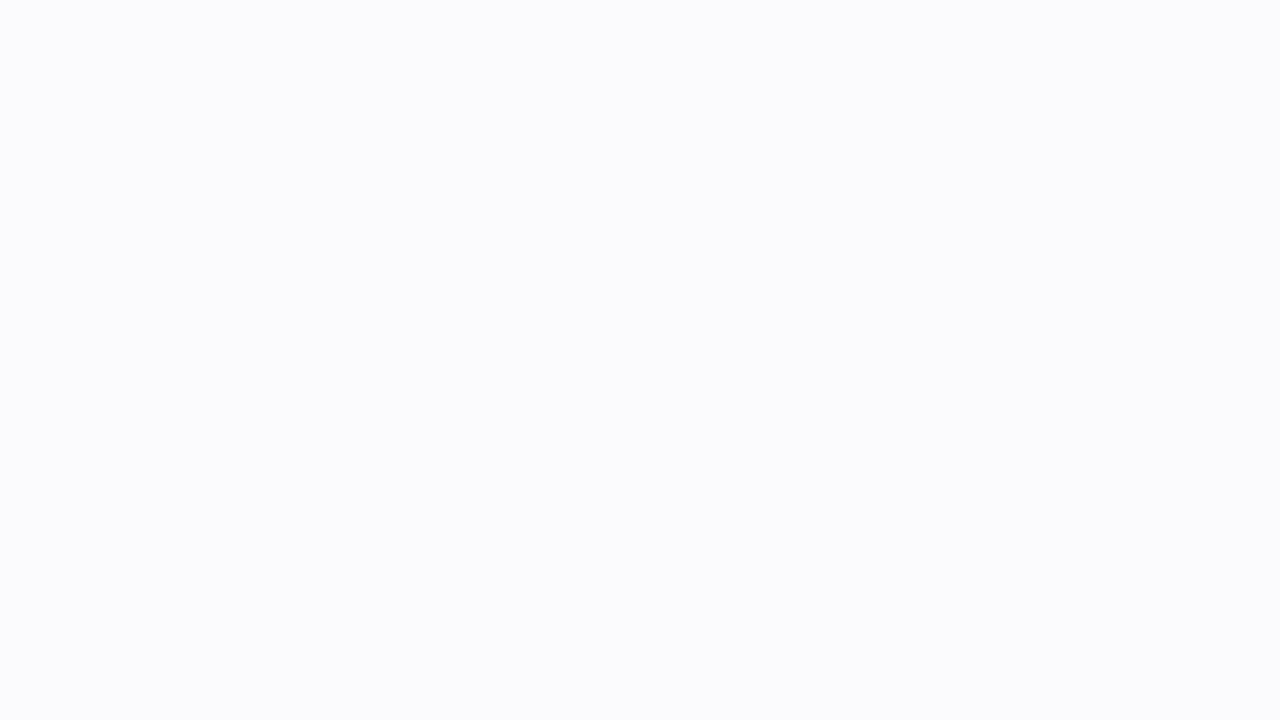

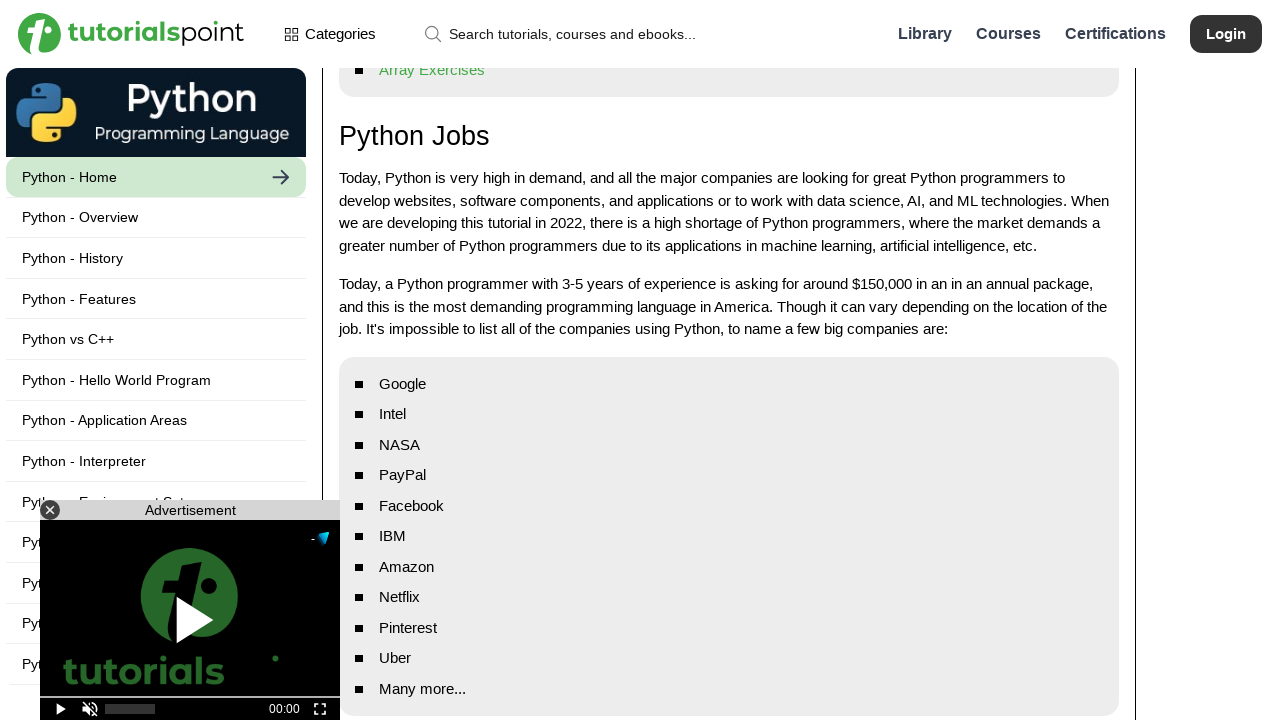